Selects each answer option in the automation dropdown and validates the selection

Starting URL: https://practice-automation.com/

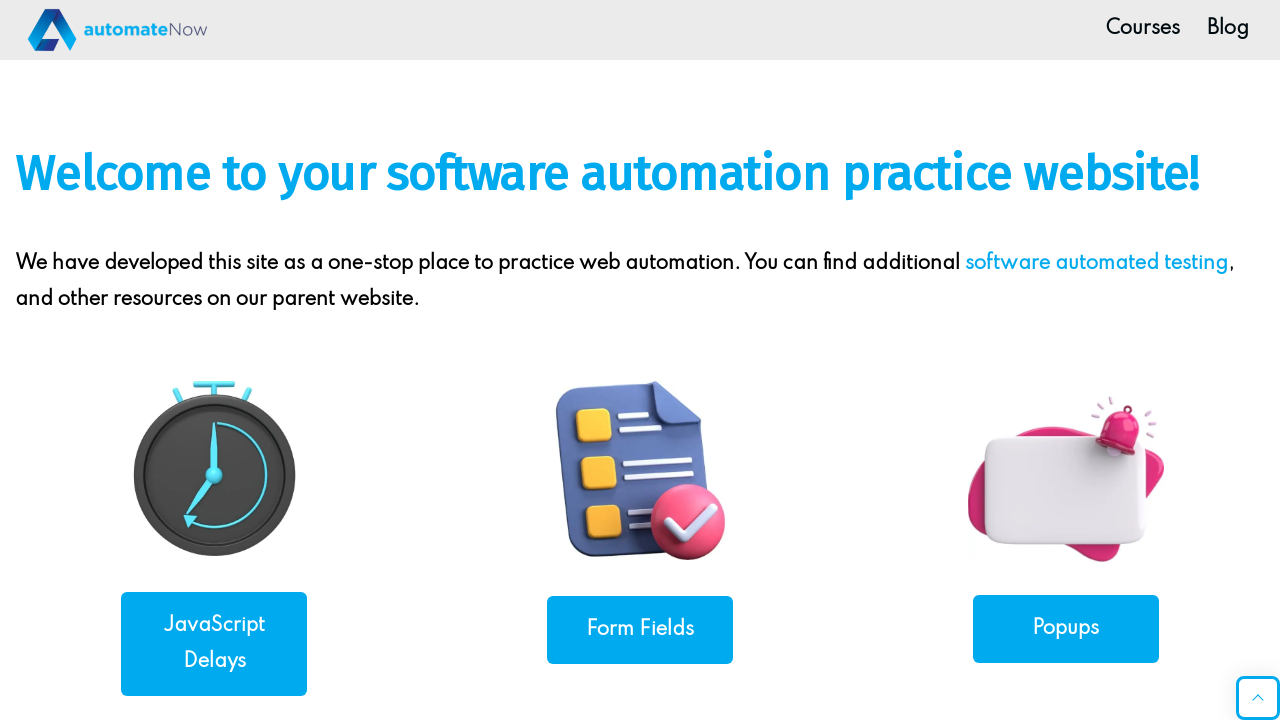

Clicked on form-fields link to navigate to the form page at (640, 630) on a[href*='form-fields']
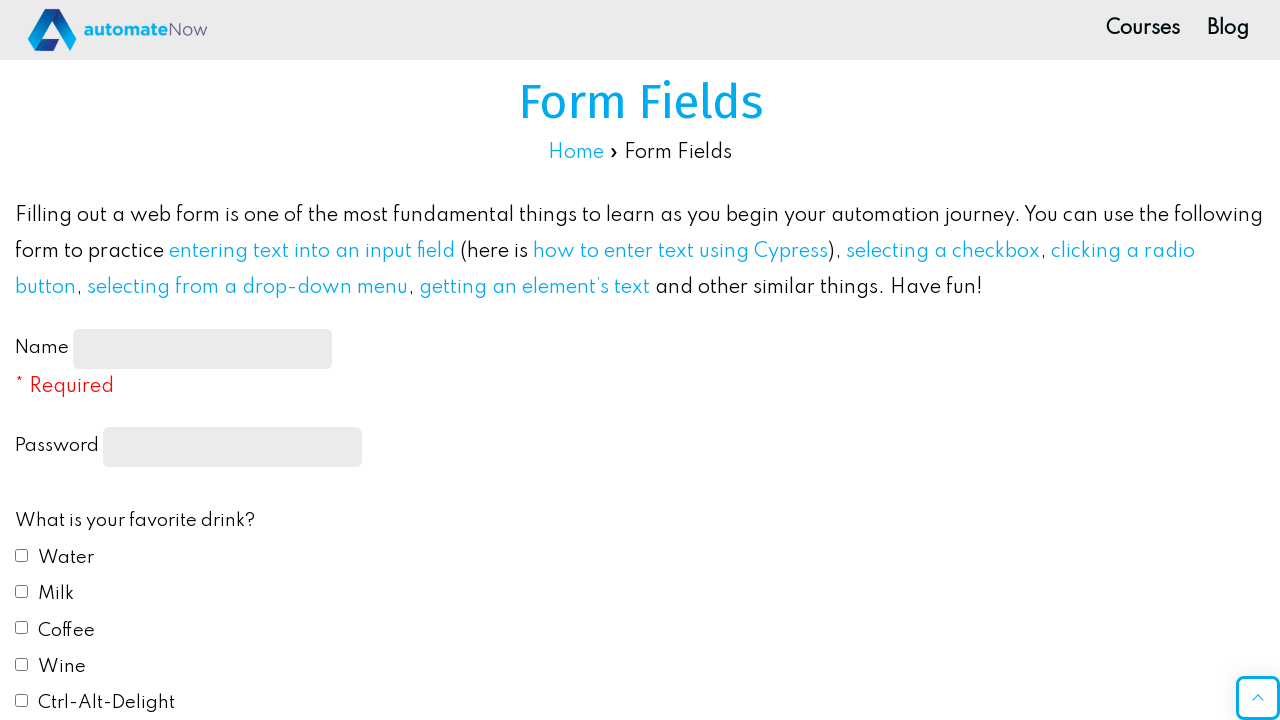

Form with ID feedbackForm loaded successfully
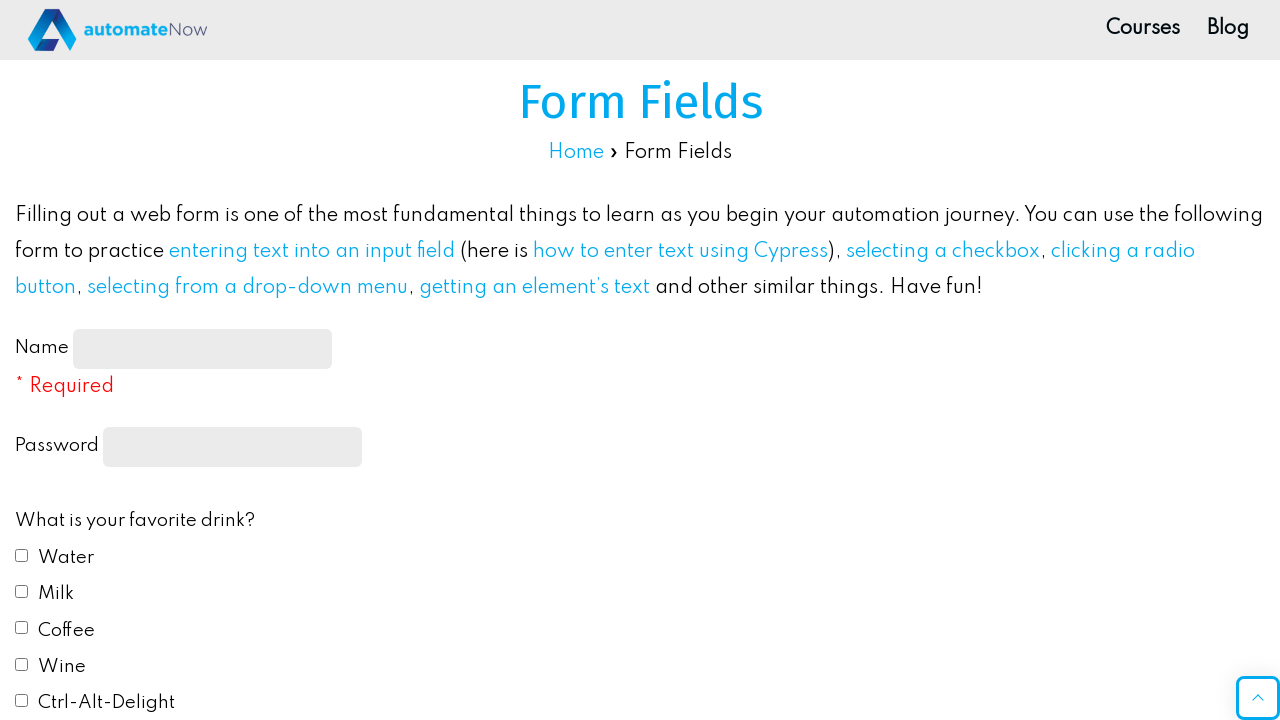

Selected 'Yes' option from automation dropdown on [name='automation']
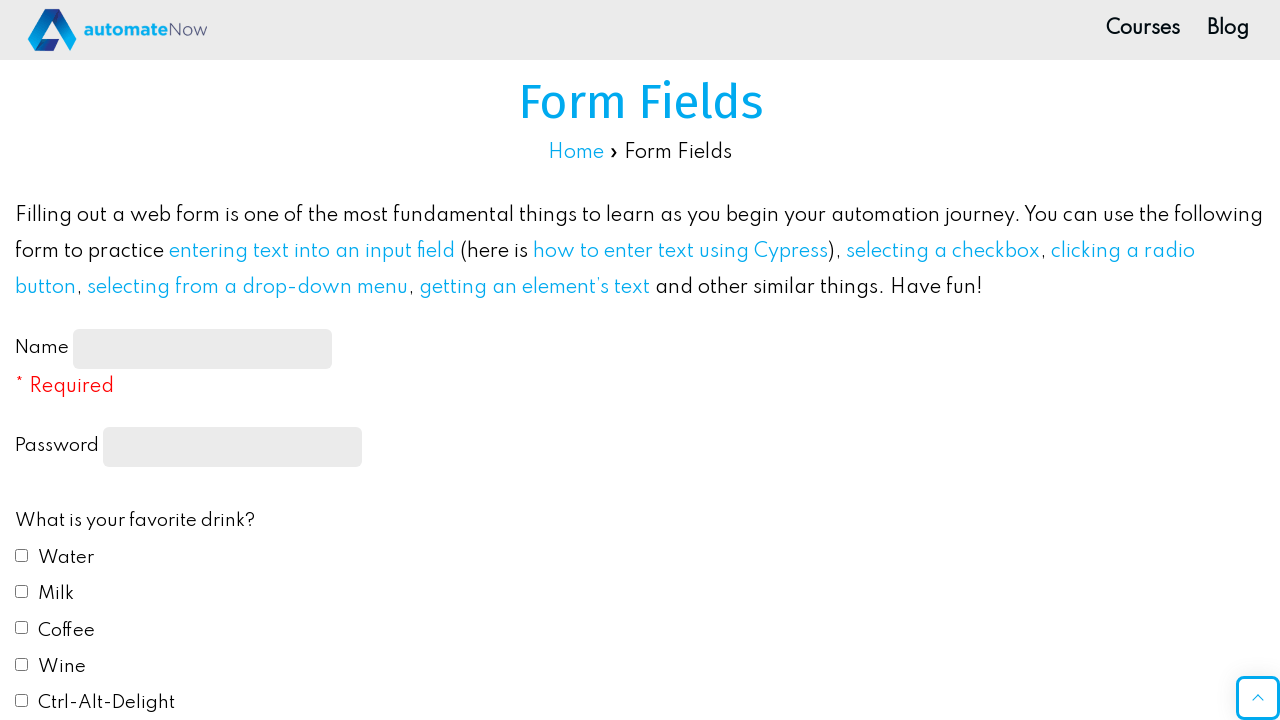

Validated that 'Yes' option was successfully selected
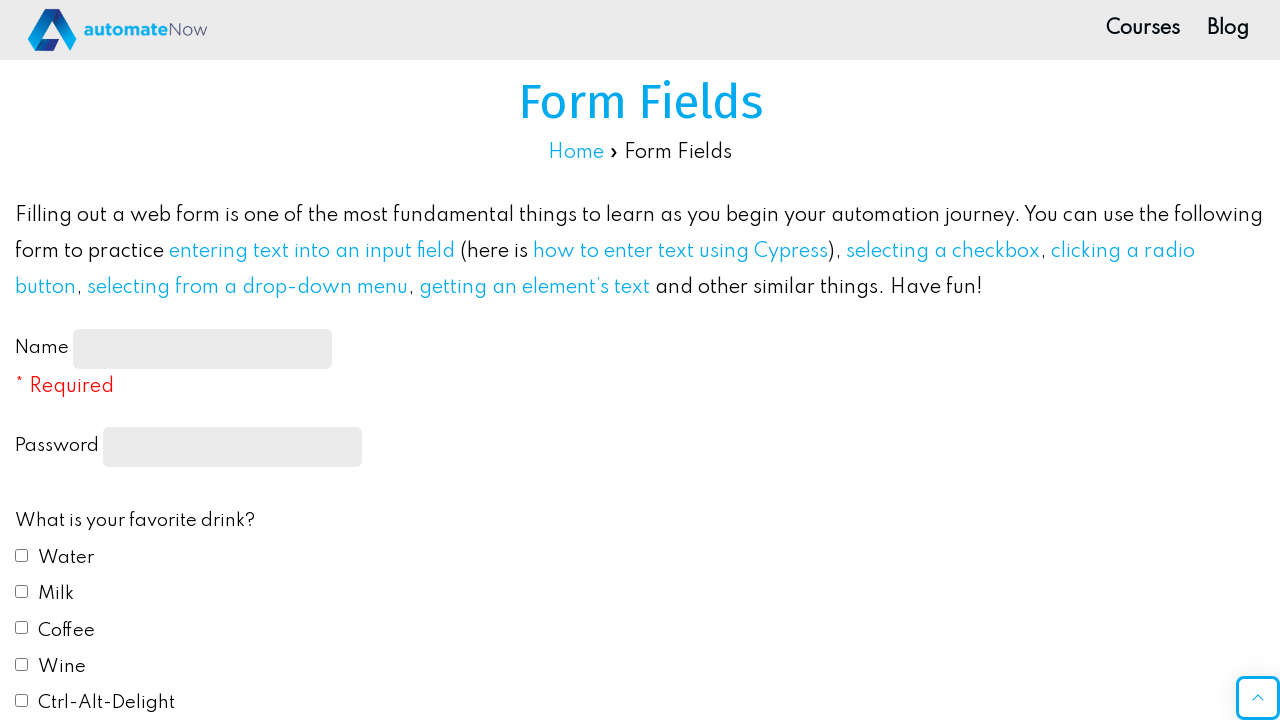

Selected 'No' option from automation dropdown on [name='automation']
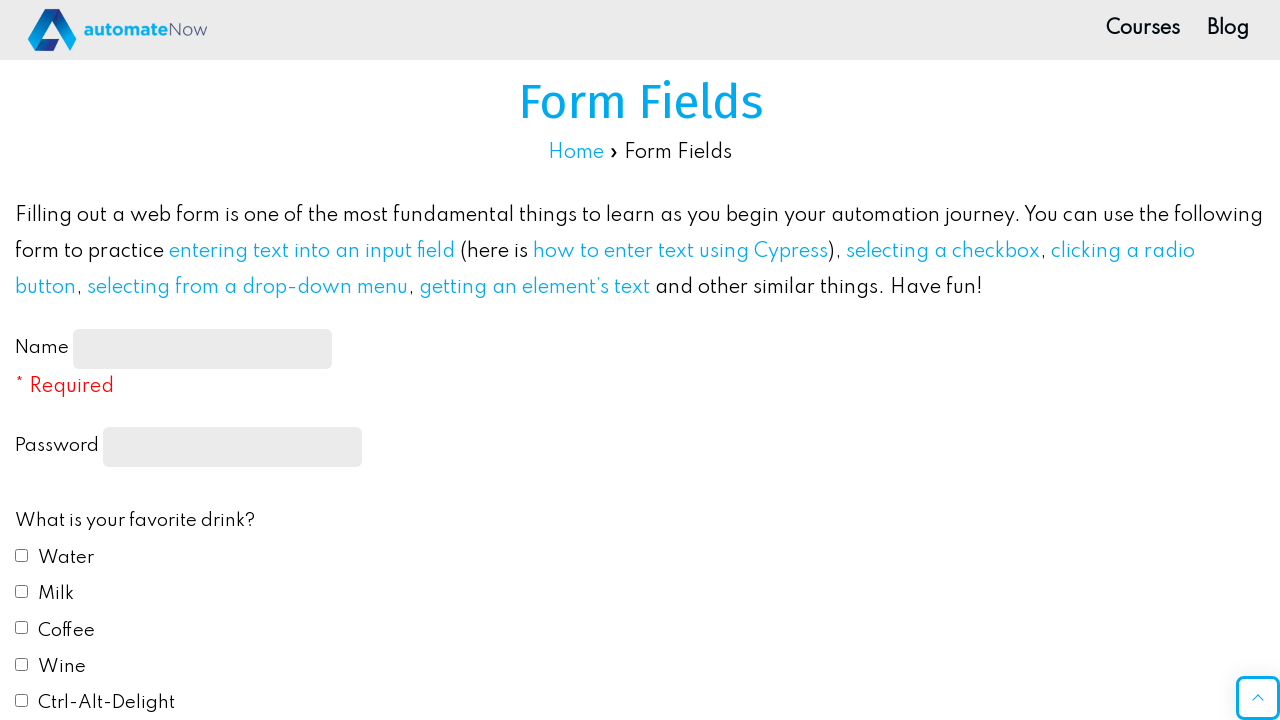

Validated that 'No' option was successfully selected
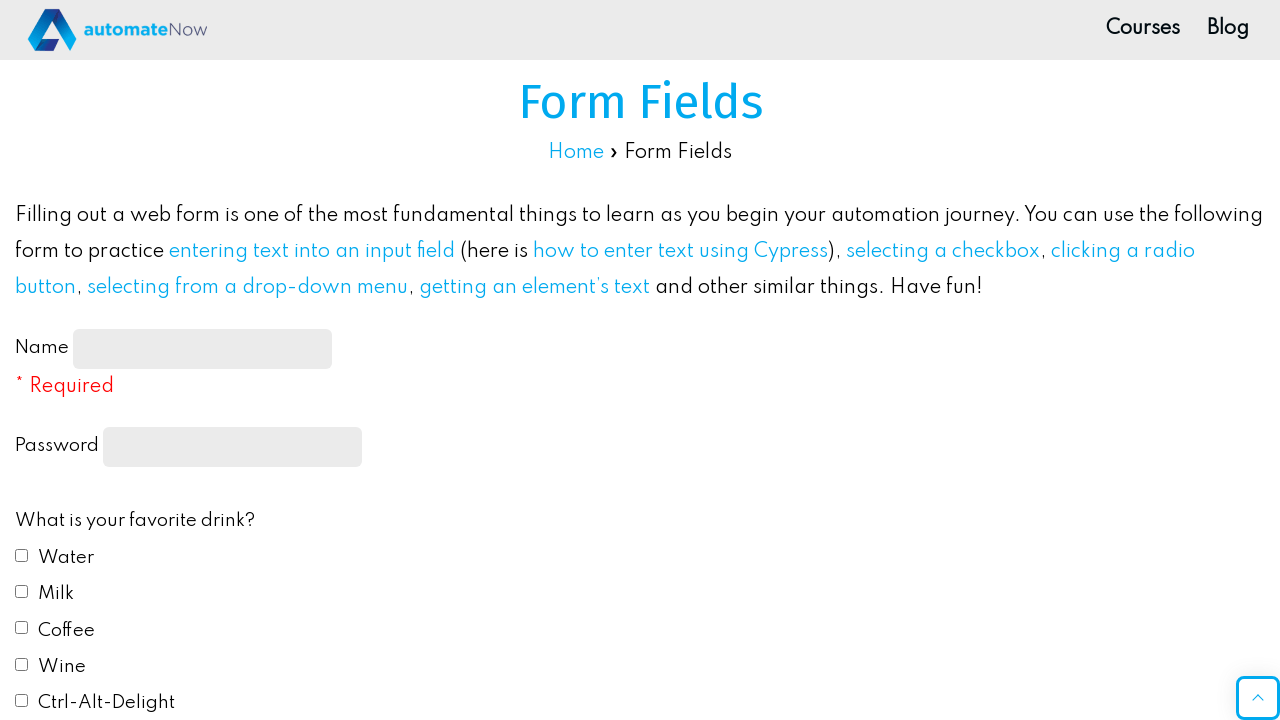

Selected 'Undecided' option from automation dropdown on [name='automation']
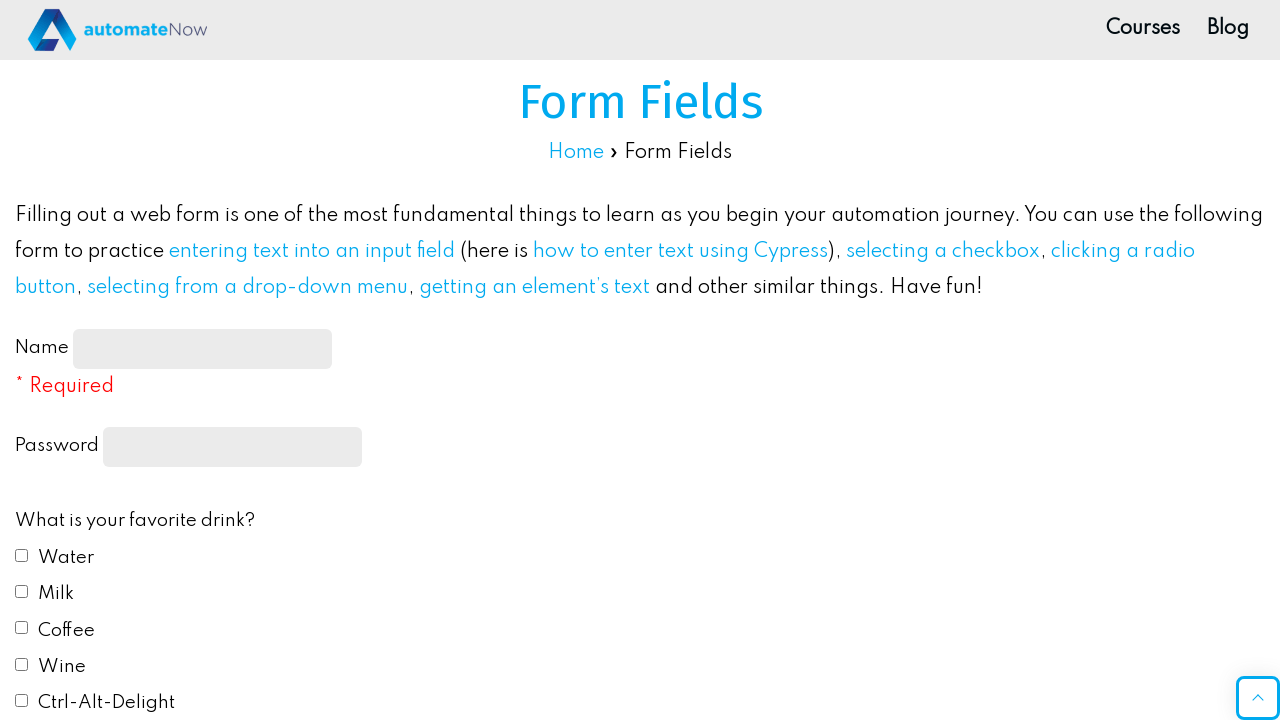

Validated that 'Undecided' option was successfully selected
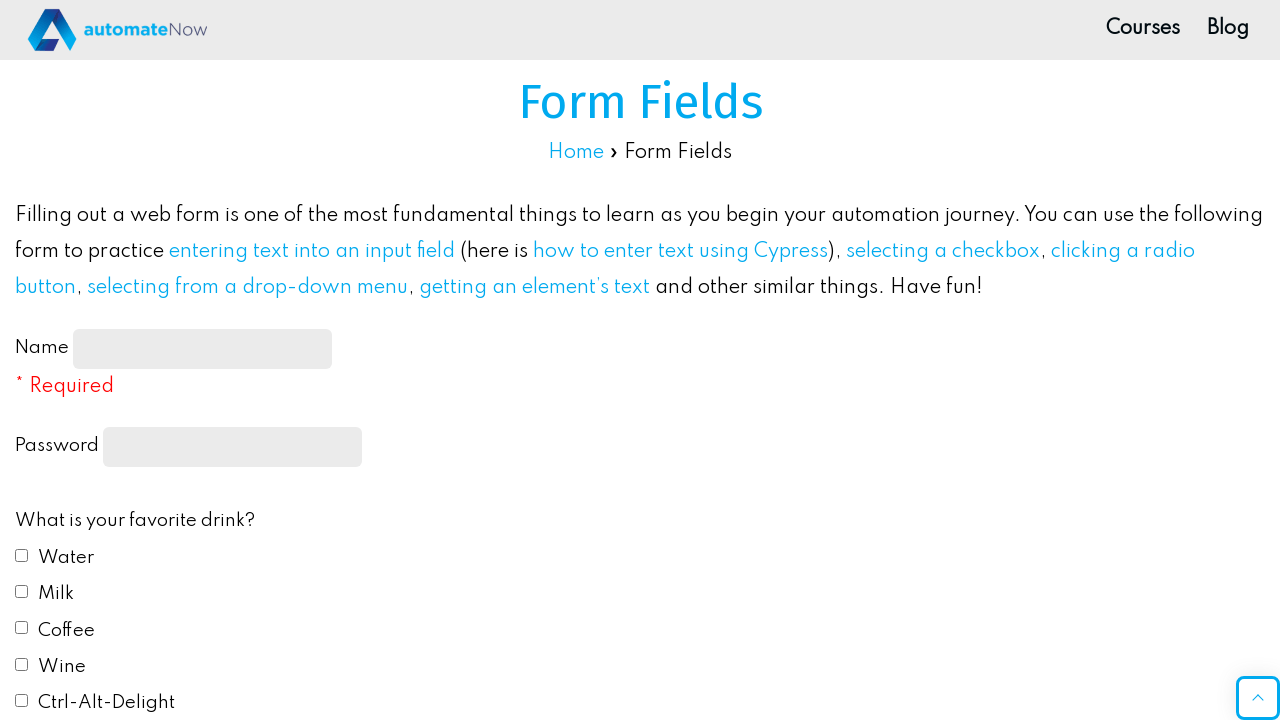

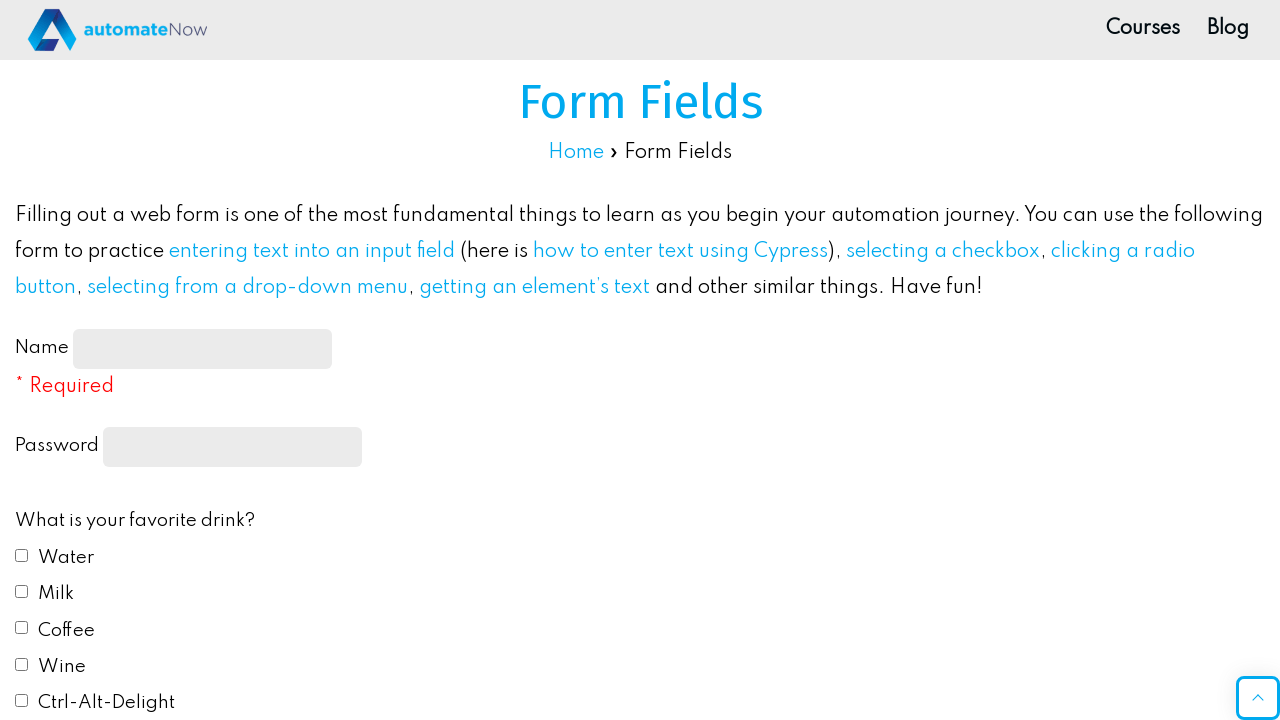